Tests navigation to the About Us modal by clicking the About us link in the navigation bar

Starting URL: https://www.demoblaze.com/

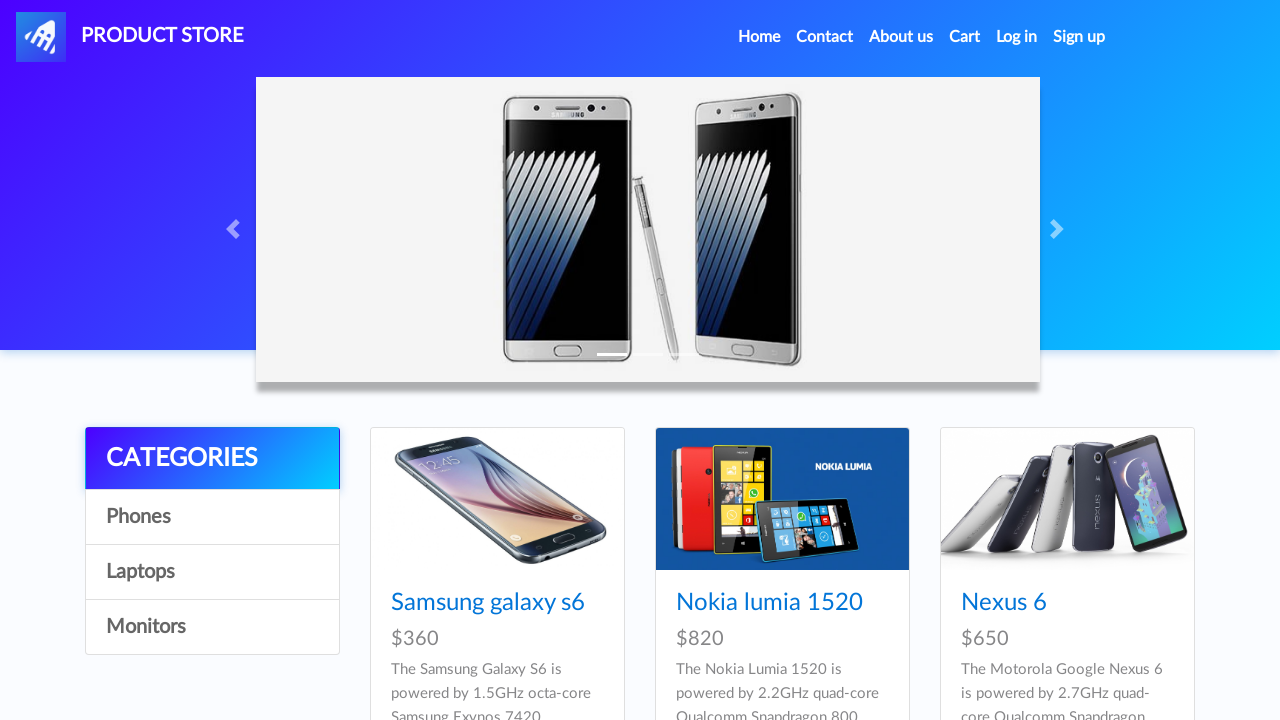

Clicked on 'About us' link in the navigation bar at (901, 37) on internal:role=link[name="About us"i]
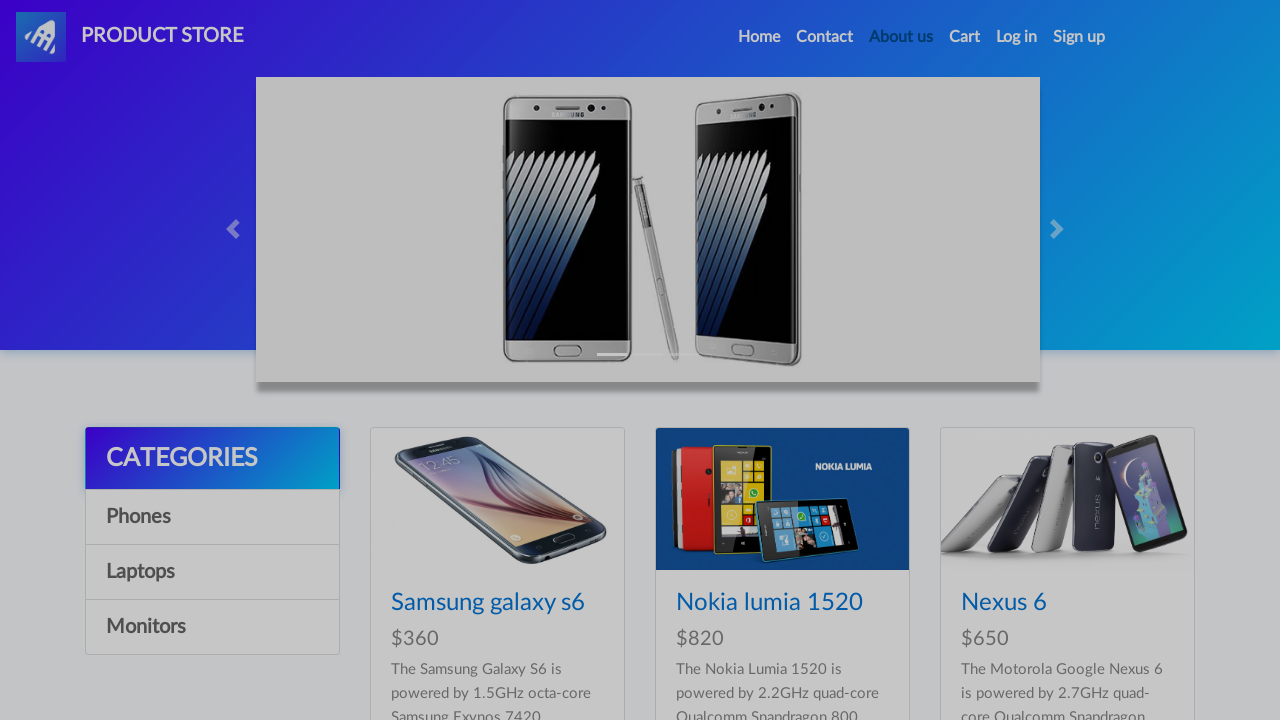

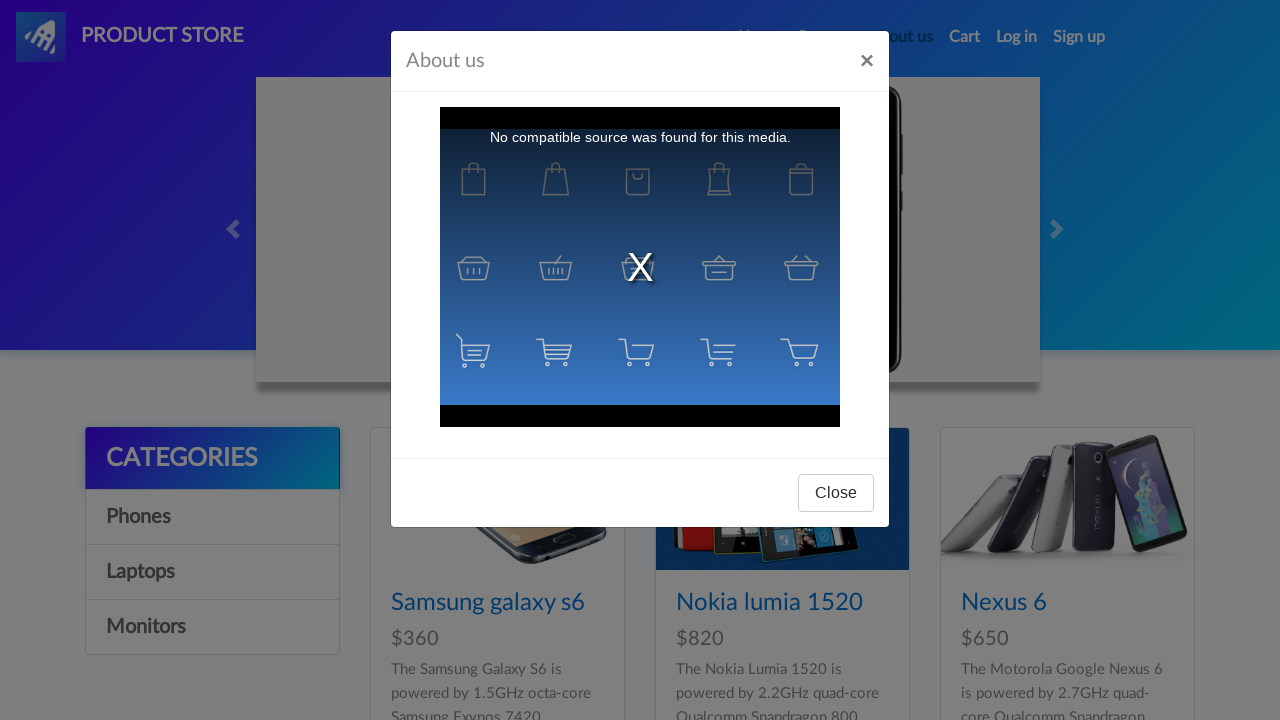